Tests that the XHTTP messages page loads and displays the initial message count status.

Starting URL: https://testpages.eviltester.com/styled/sync/xhttp-messages.html

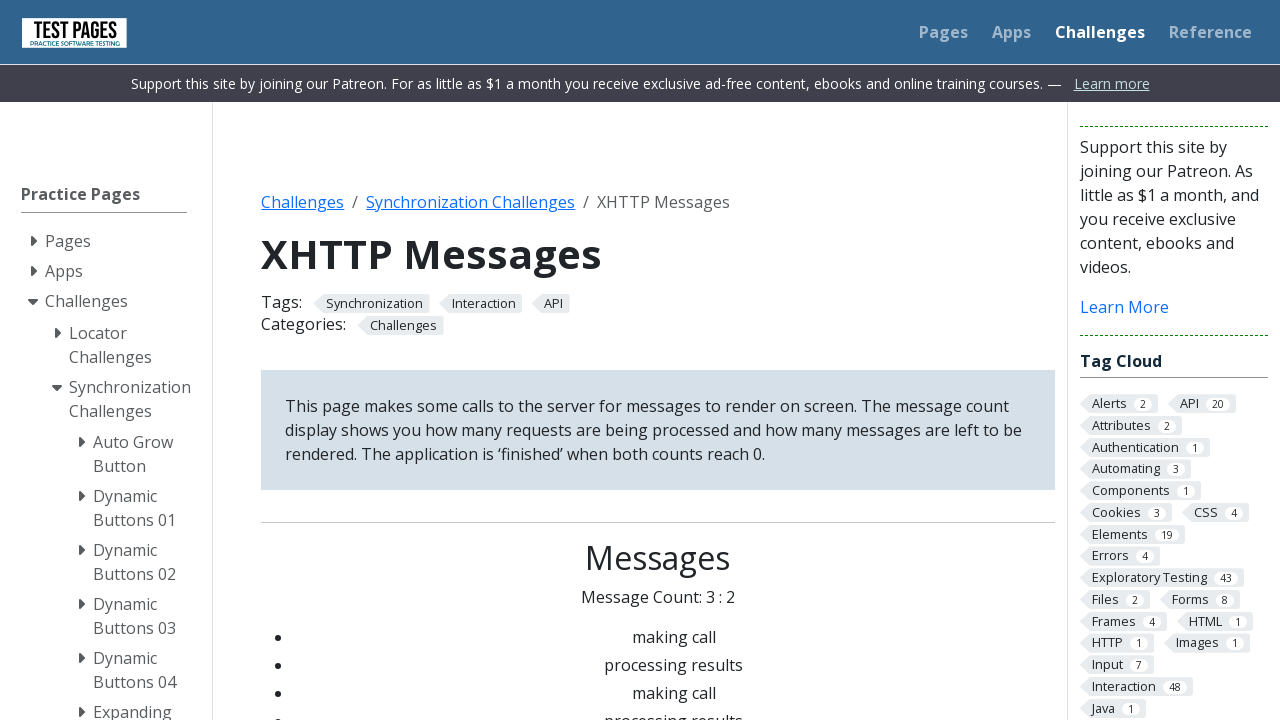

Waited for message status element to be present
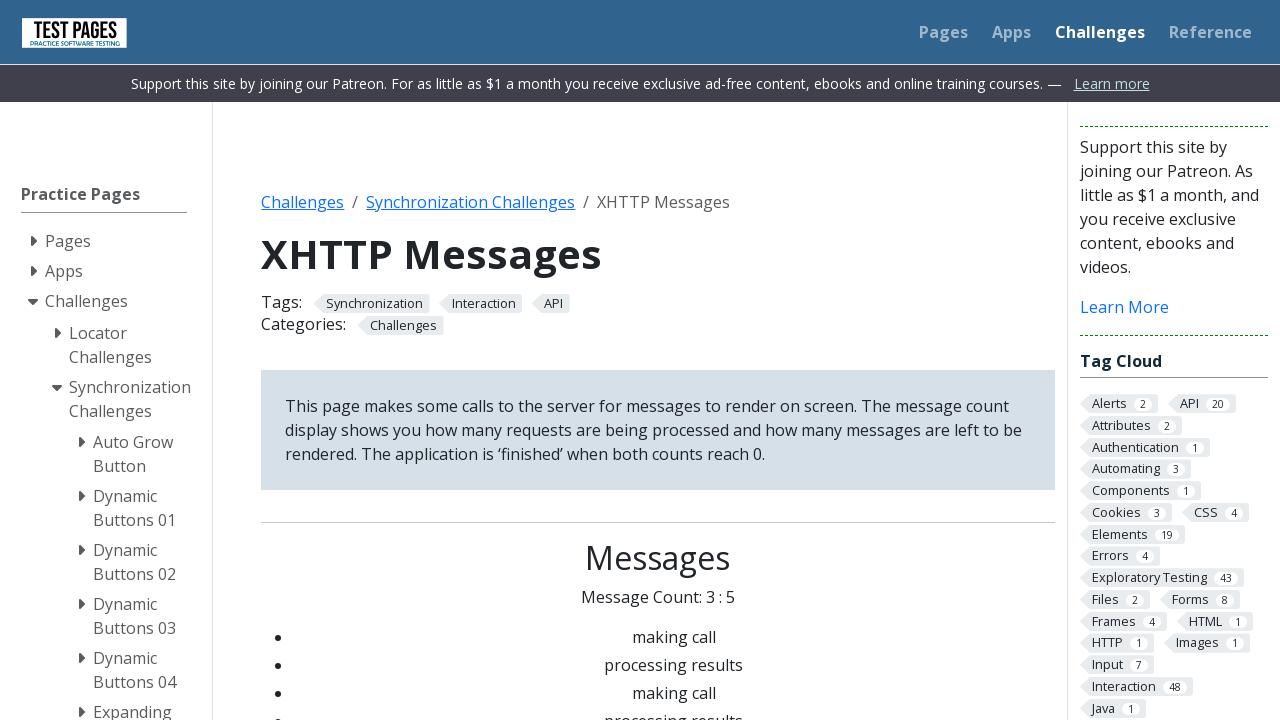

Verified initial message count displays as 0 : 0
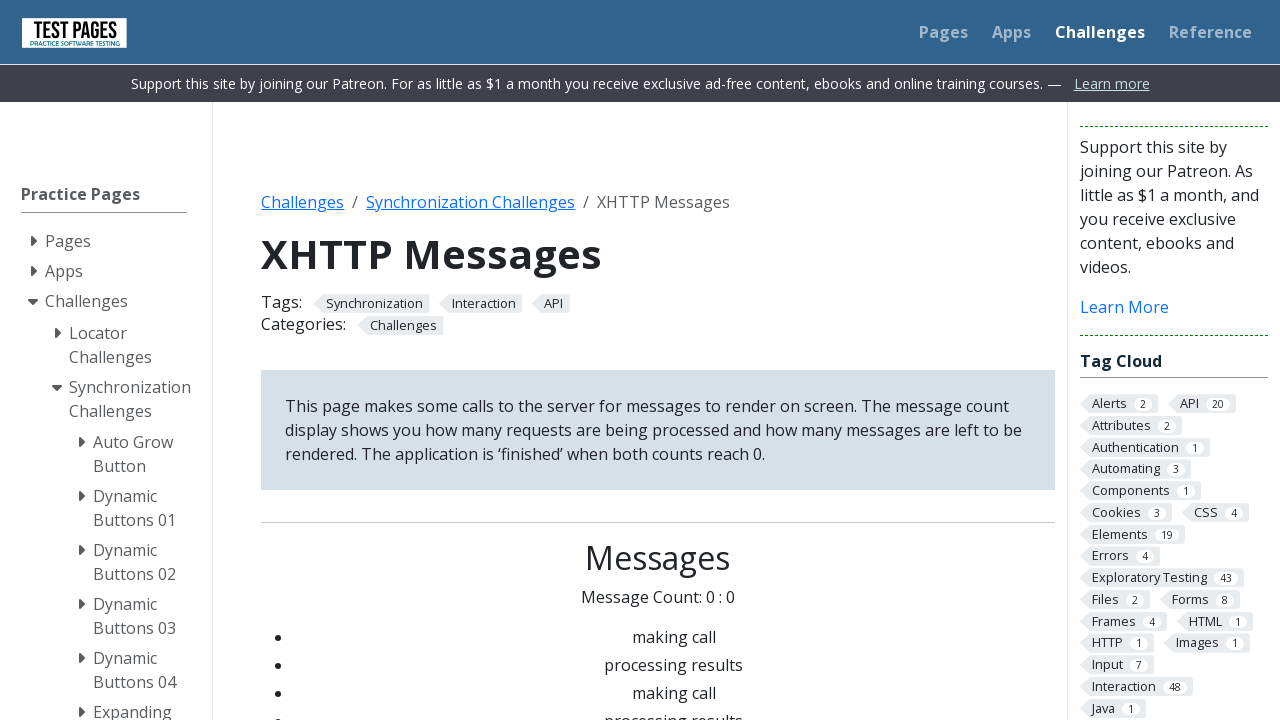

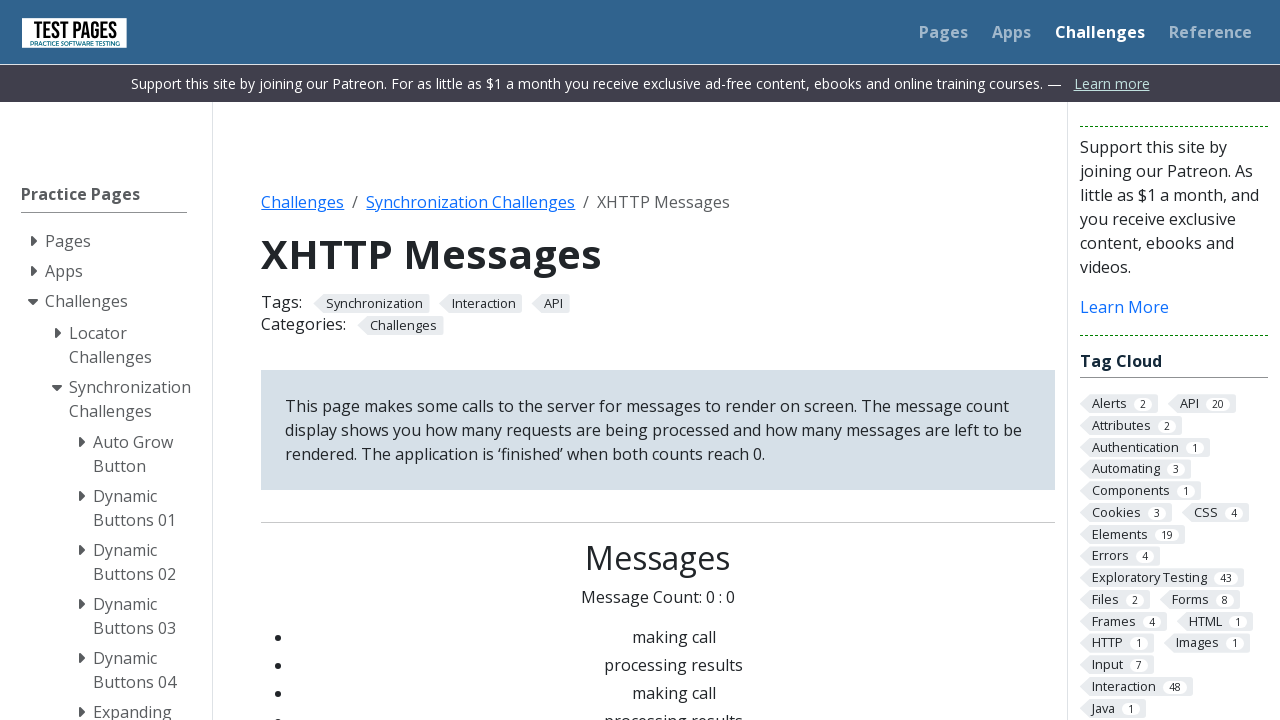